Navigates to the auth ecommerce page and verifies it loads correctly for visual testing purposes

Starting URL: https://qa-practice.netlify.app/auth_ecommerce

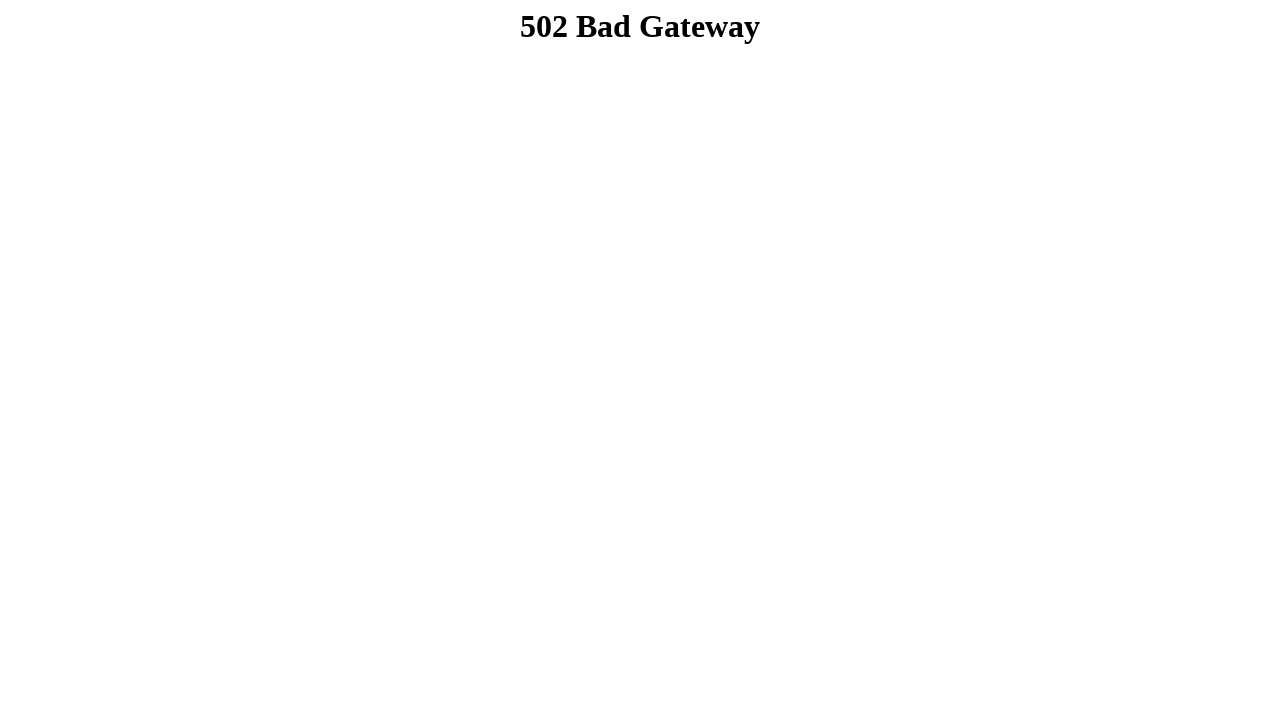

Navigated to auth ecommerce page
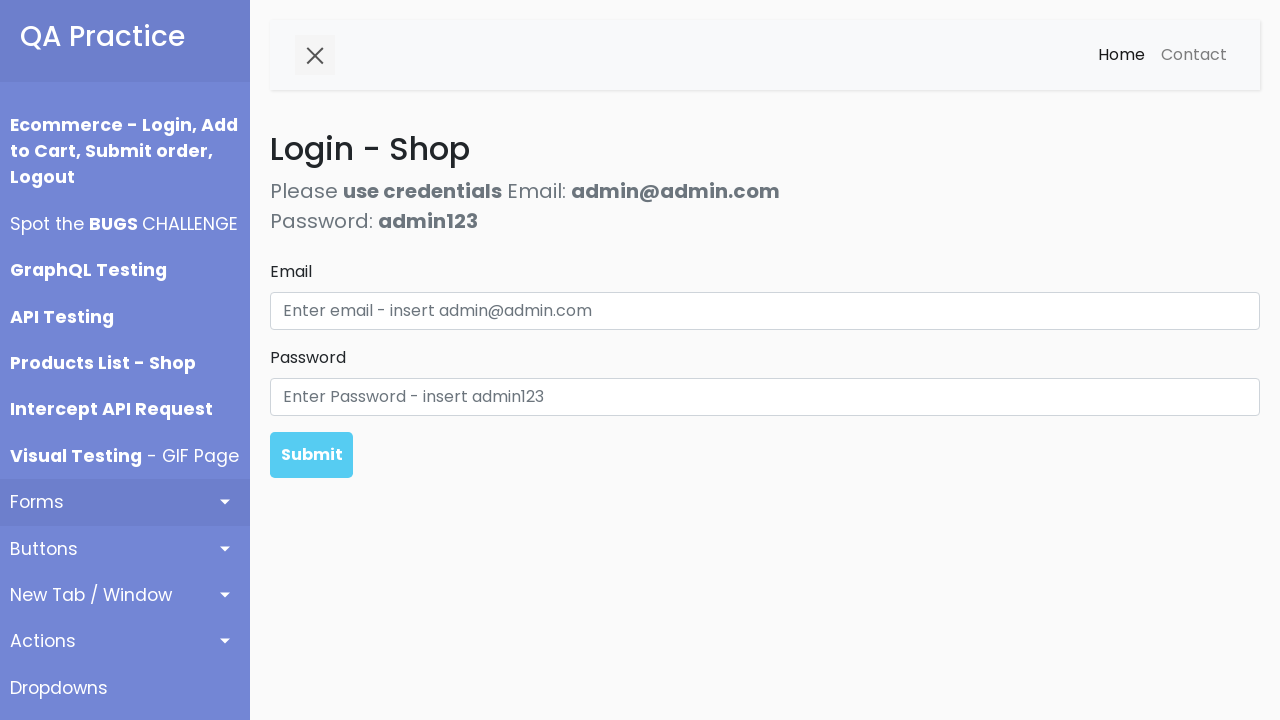

Page network activity idle - page fully loaded
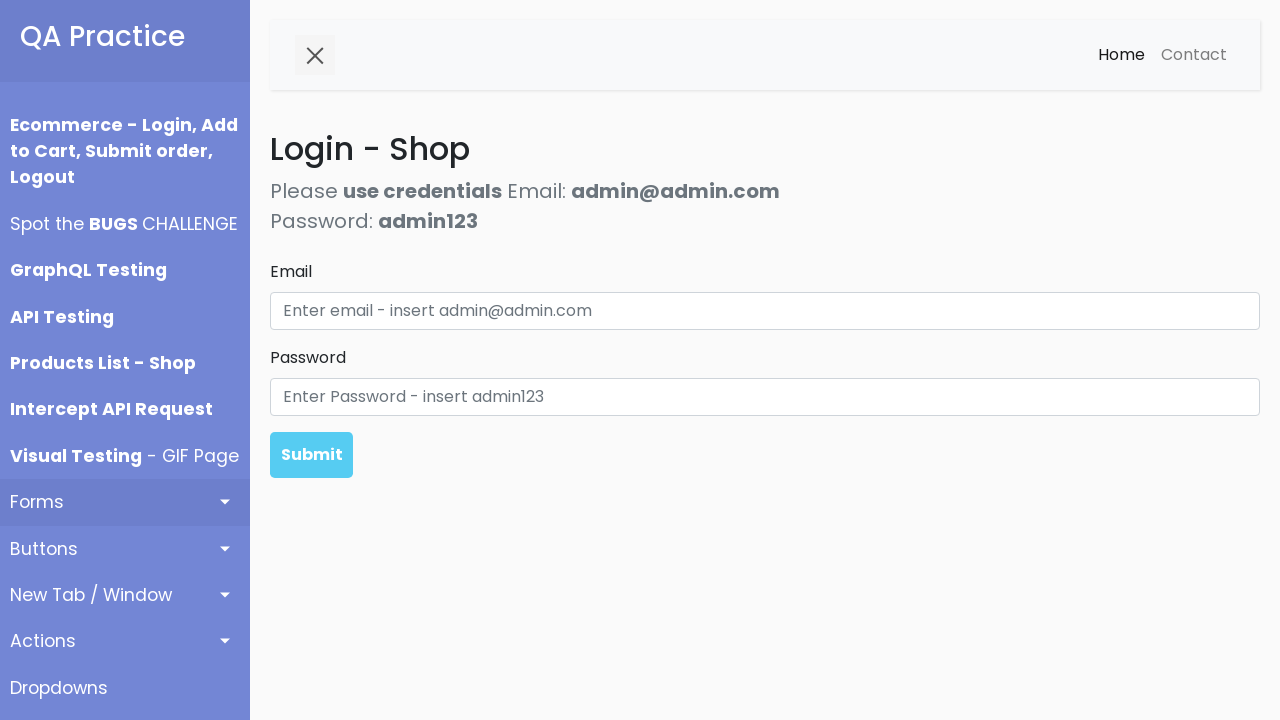

Body element found - page content verified for visual testing
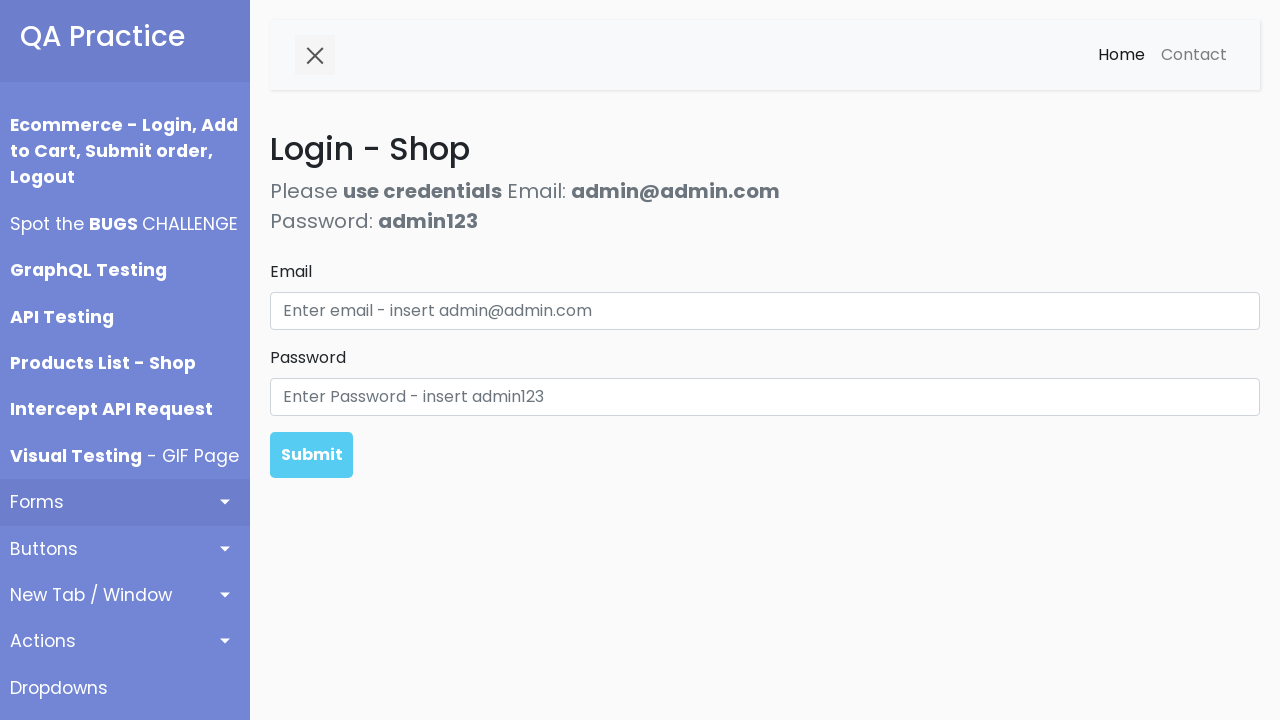

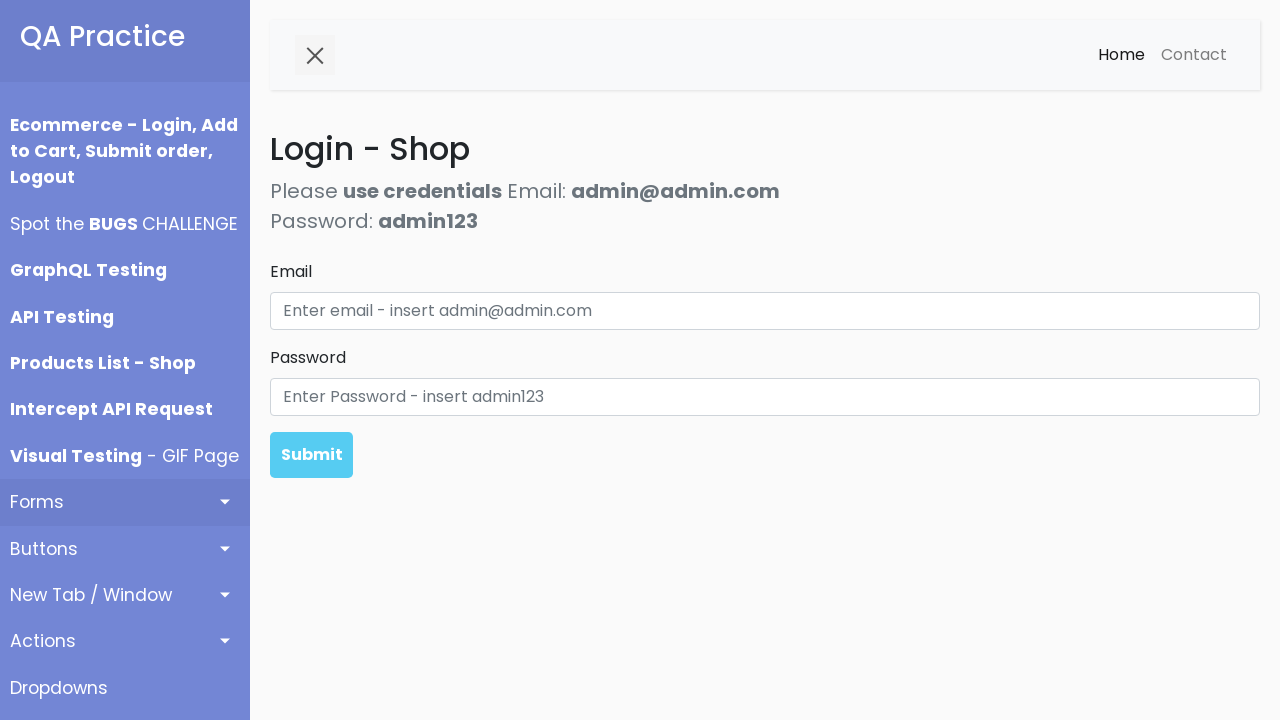